Tests React Semantic UI searchable dropdown by typing and selecting different countries

Starting URL: https://react.semantic-ui.com/maximize/dropdown-example-search-selection/

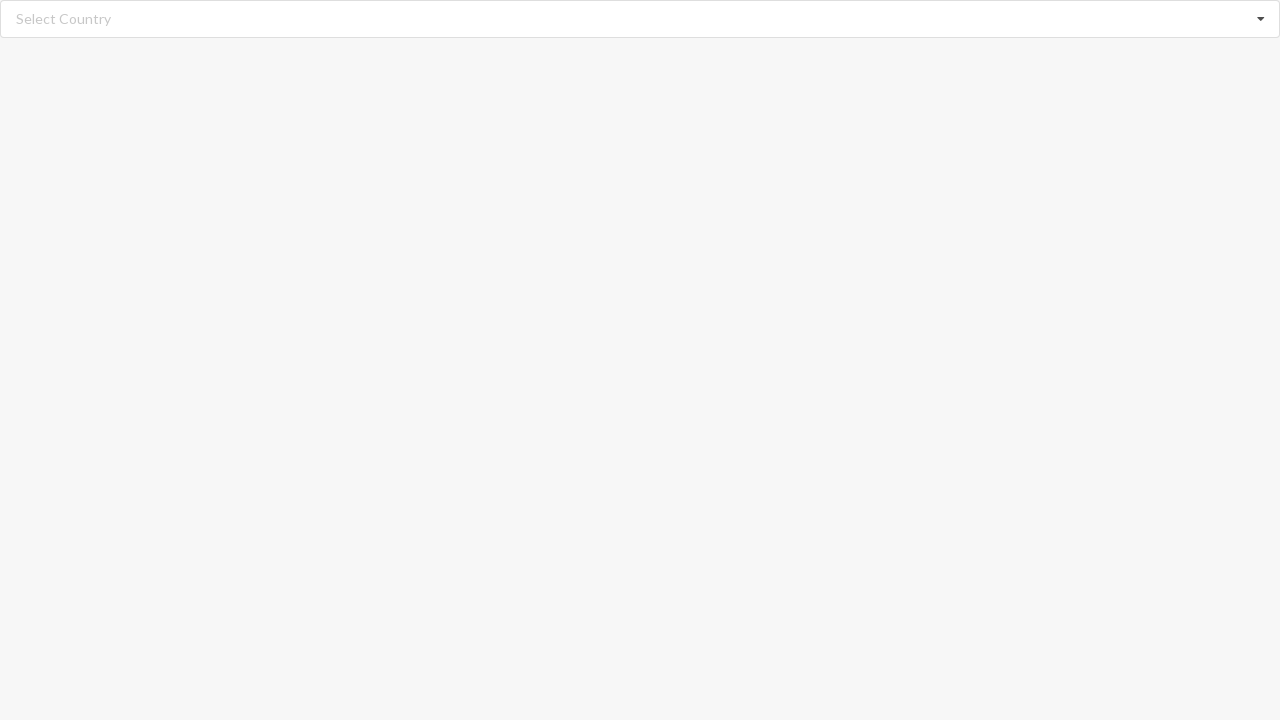

Filled search field with 'Angola' on input.search
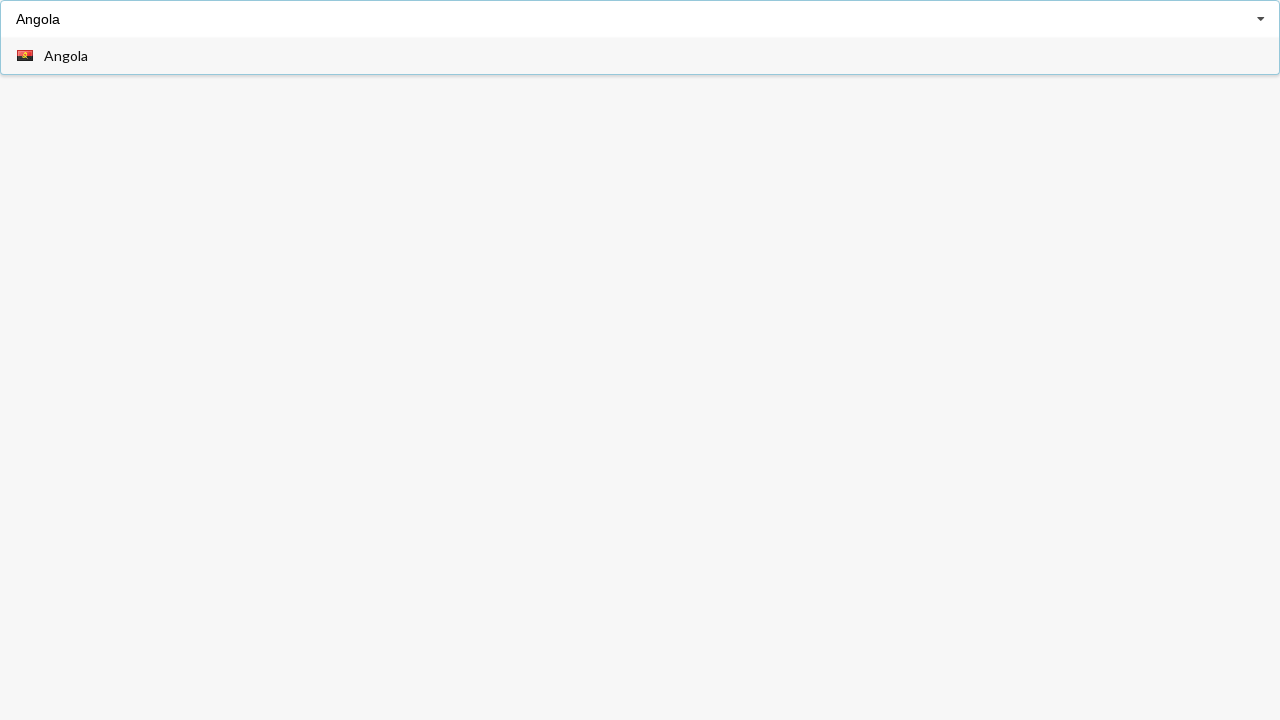

Dropdown items appeared after typing Angola
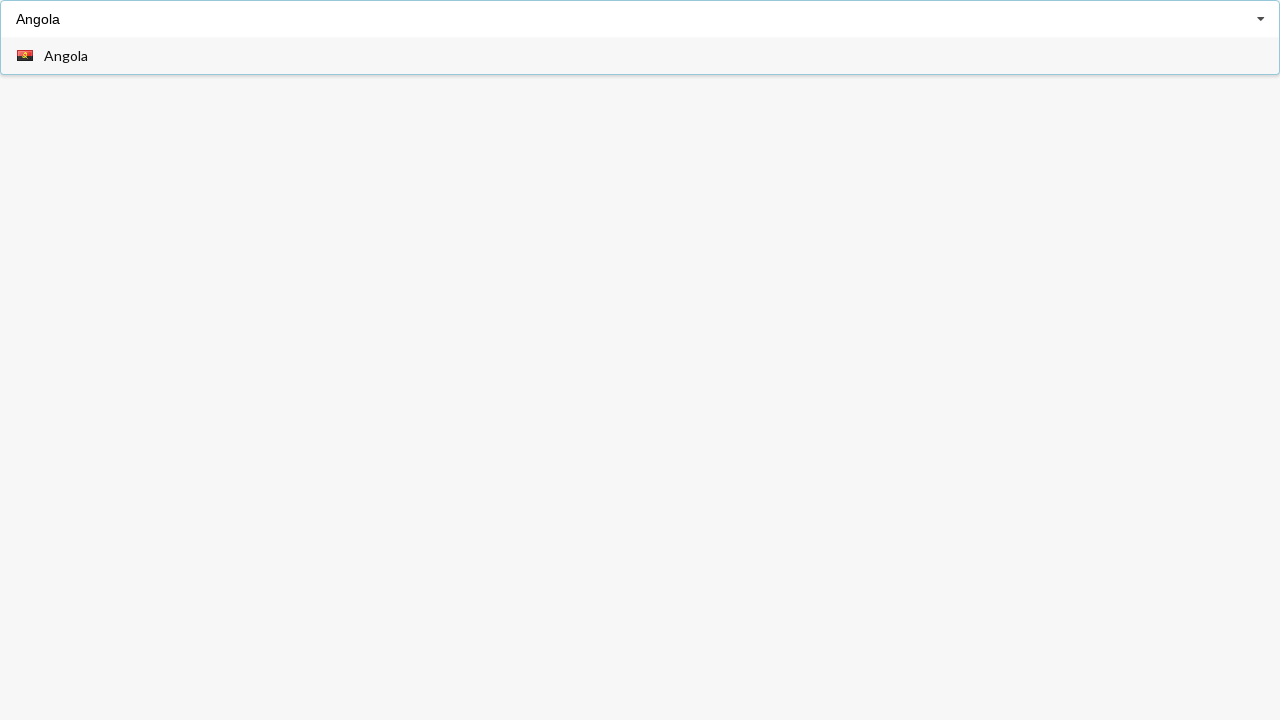

Scrolled Angola option into view
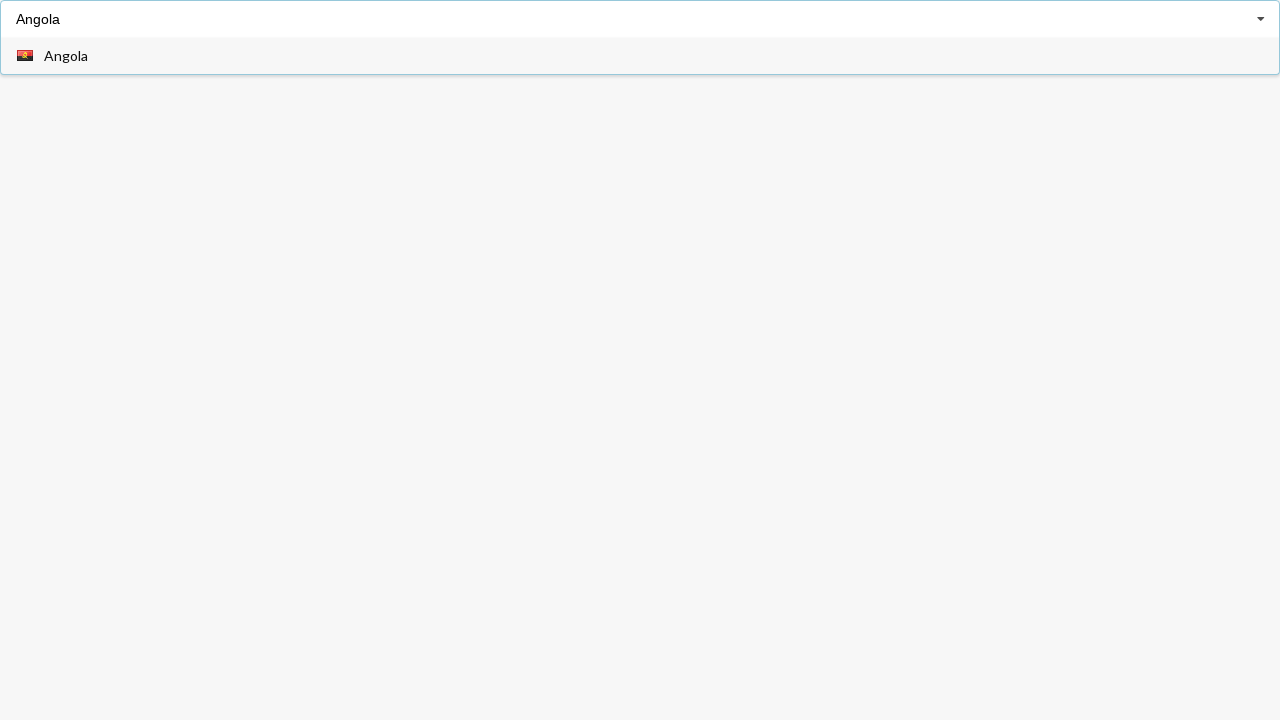

Clicked Angola option to select it
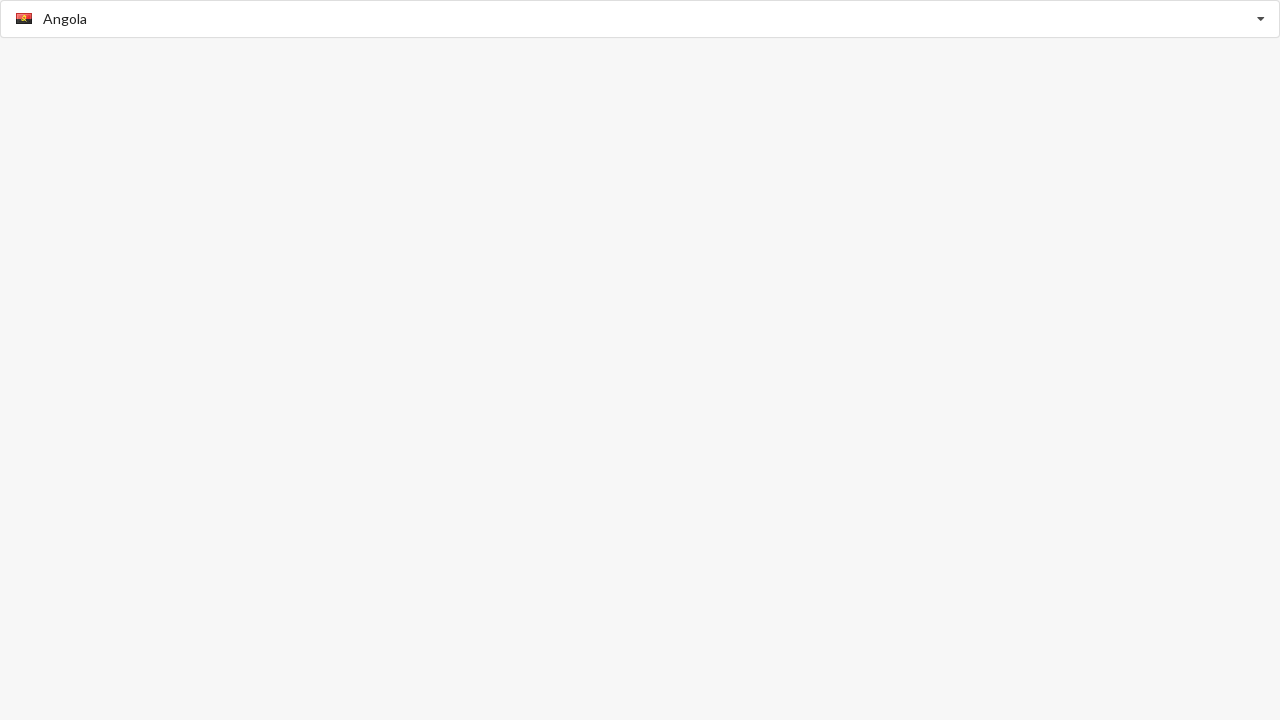

Verified Angola was selected in dropdown
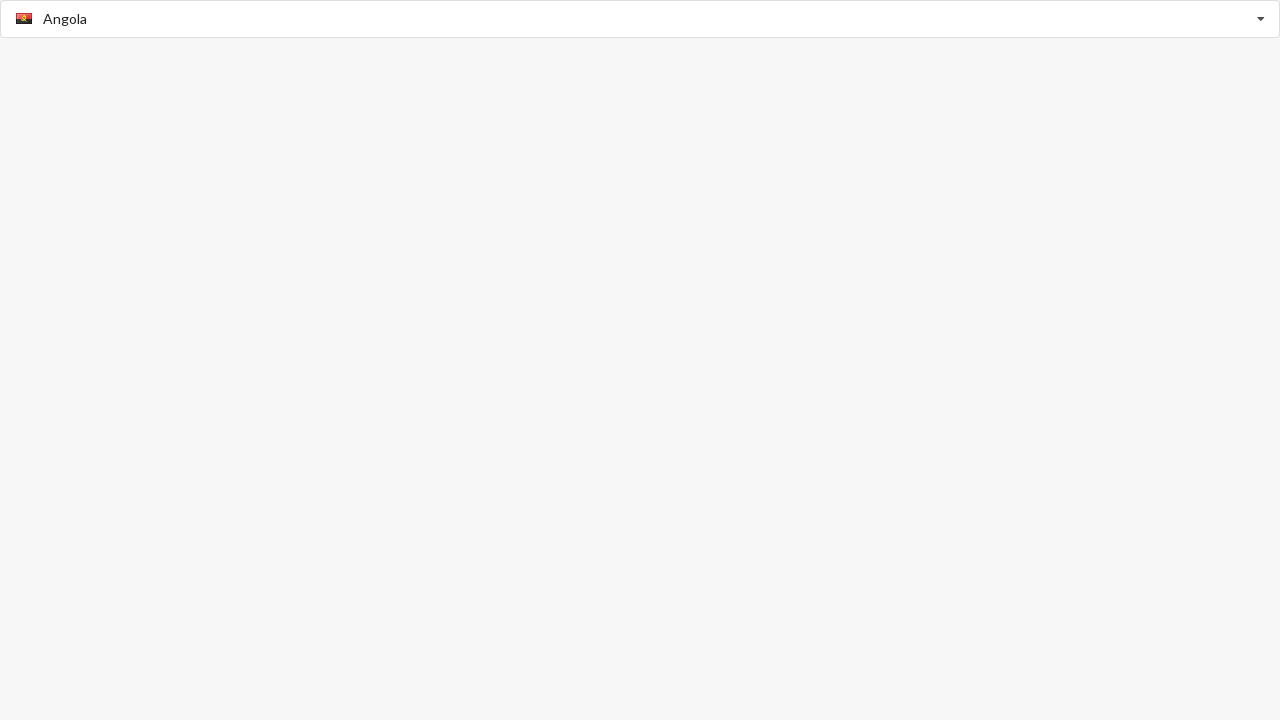

Filled search field with 'Bahrain' on input.search
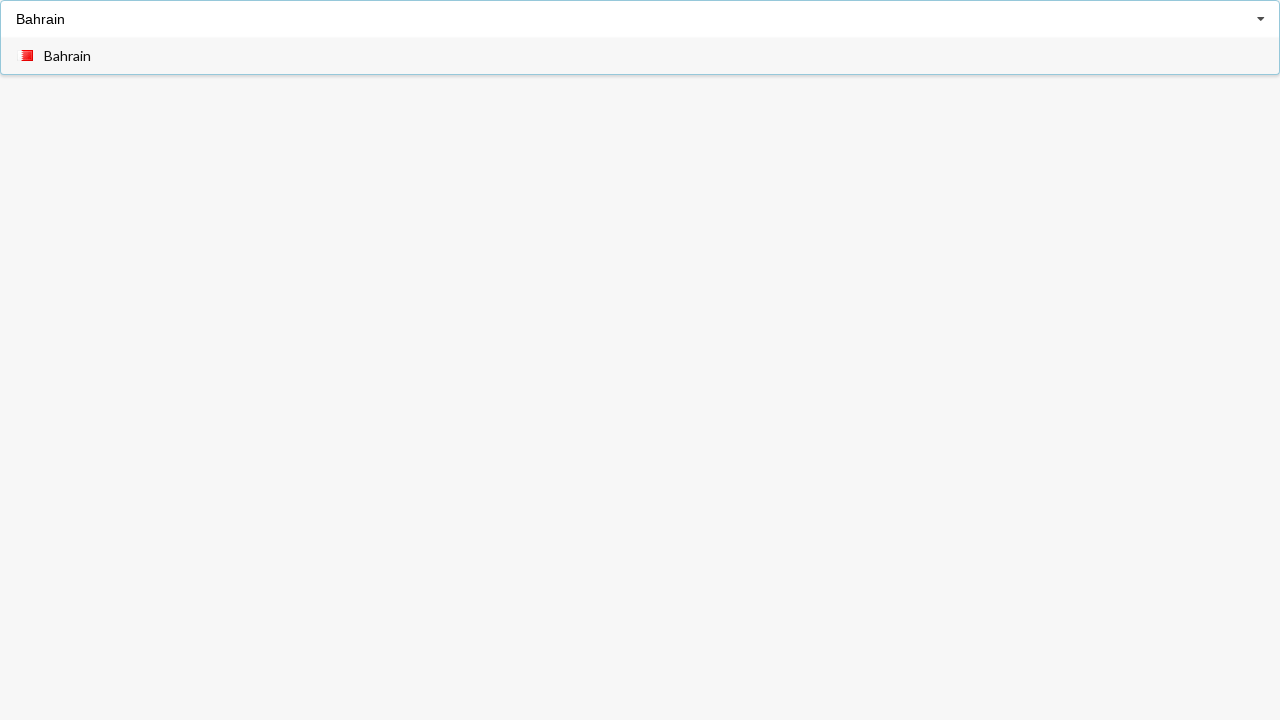

Dropdown items appeared after typing Bahrain
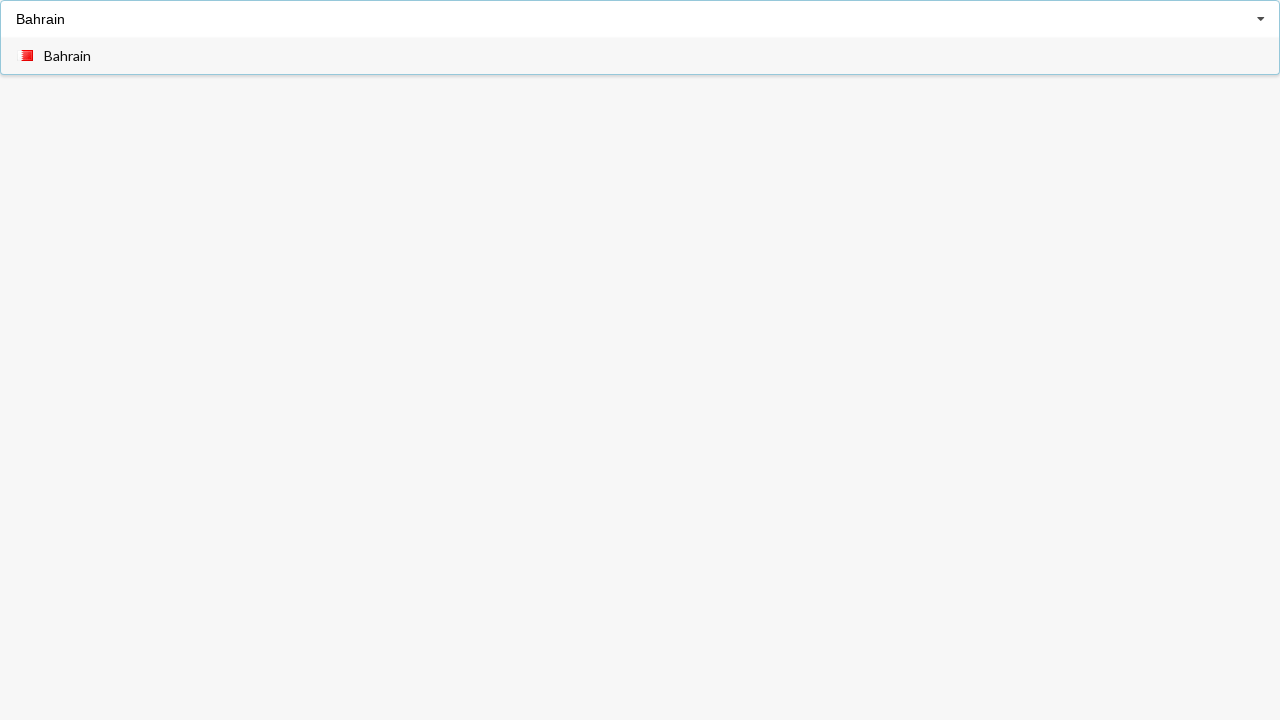

Scrolled Bahrain option into view
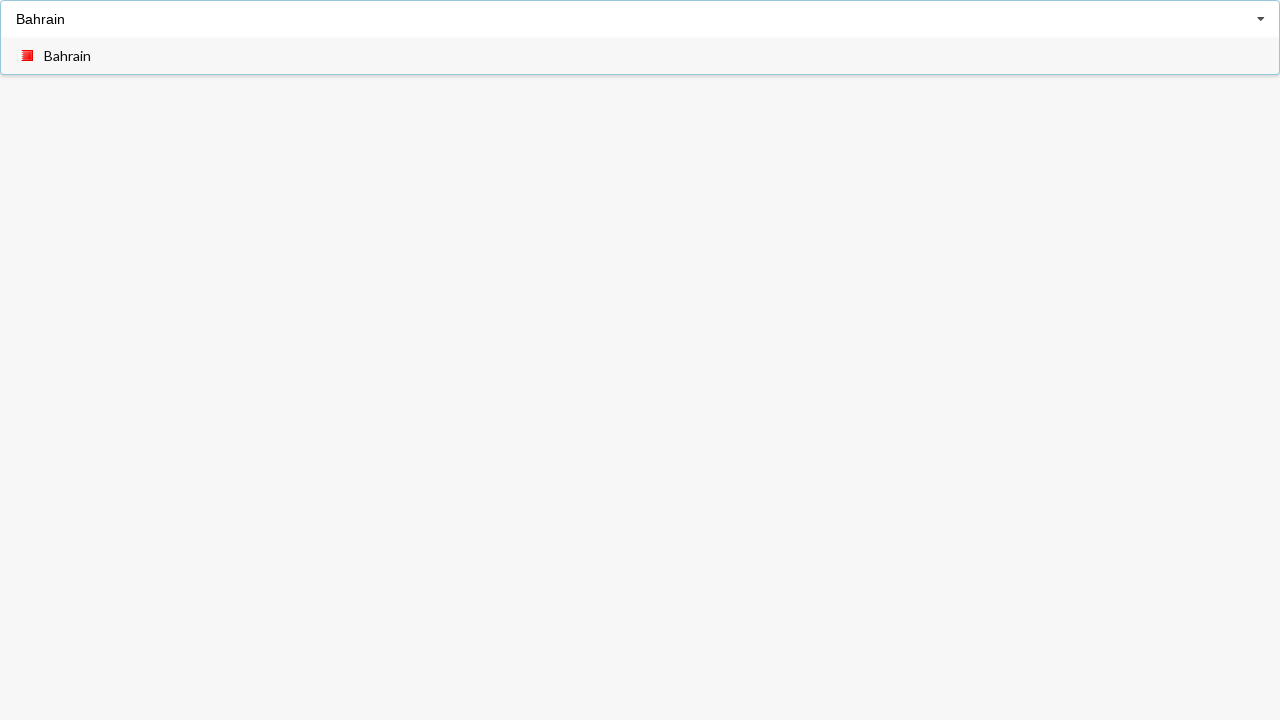

Clicked Bahrain option to select it
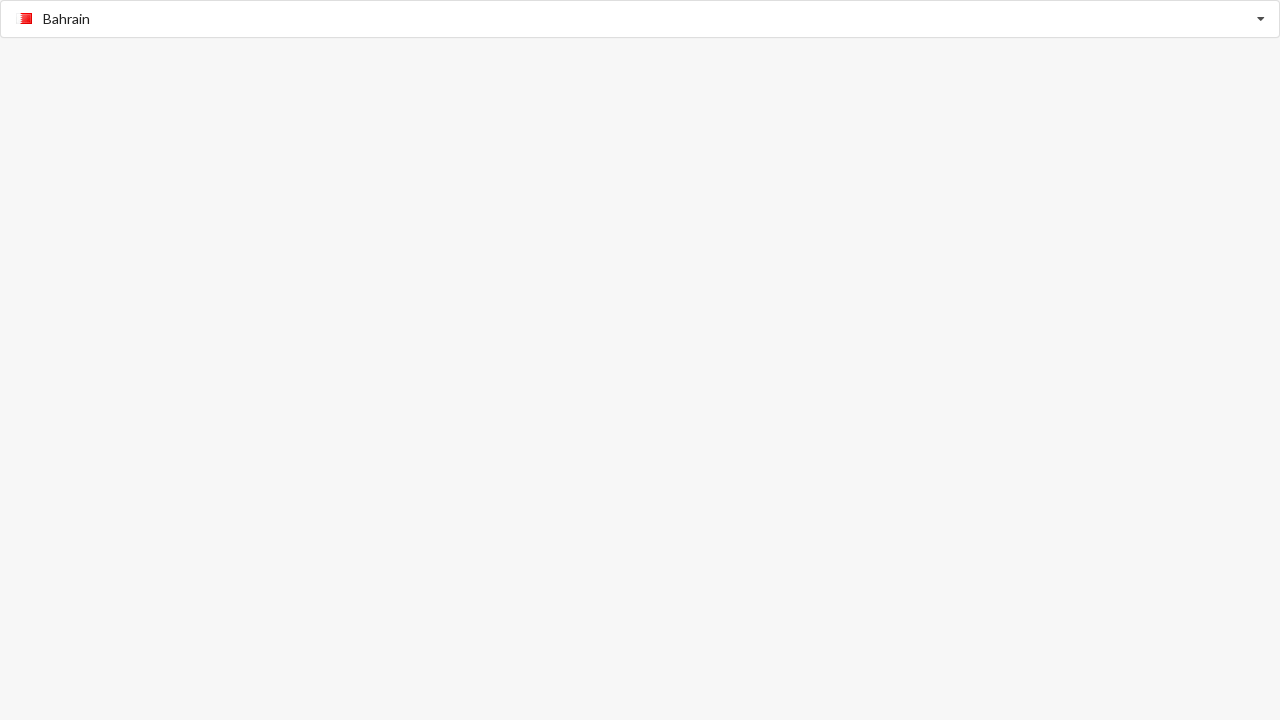

Verified Bahrain was selected in dropdown
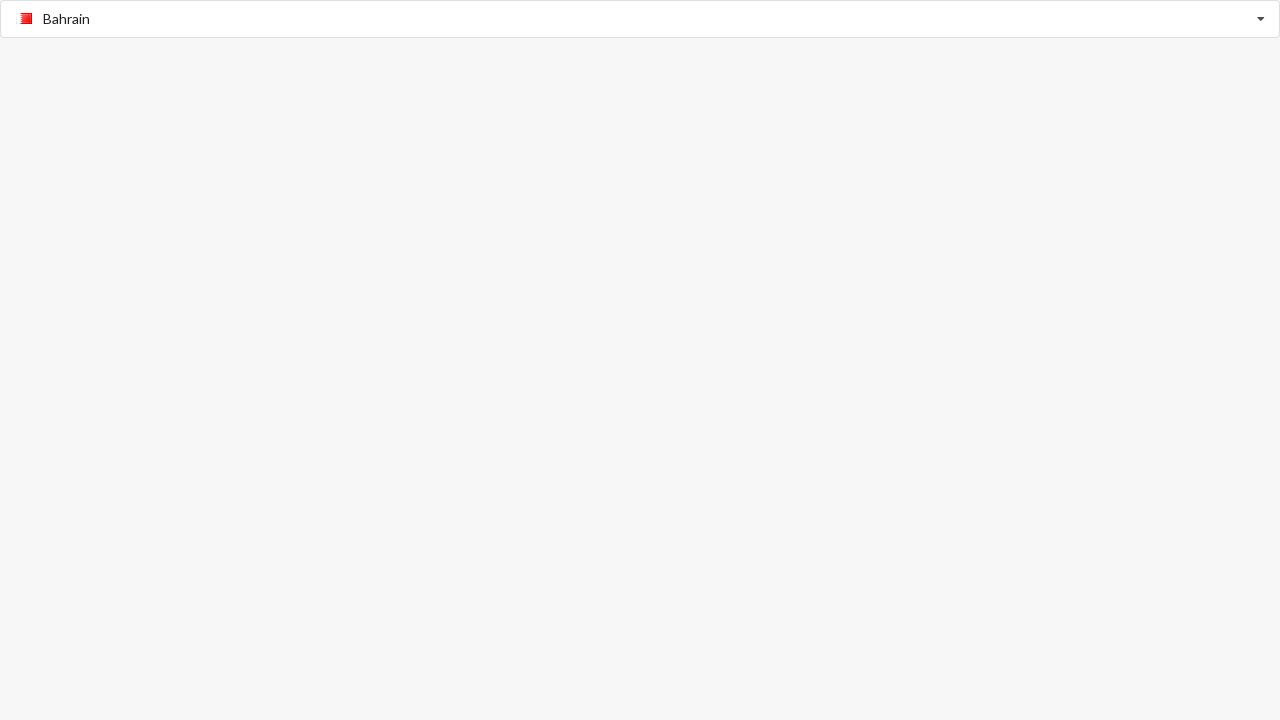

Filled search field with 'Belgium' on input.search
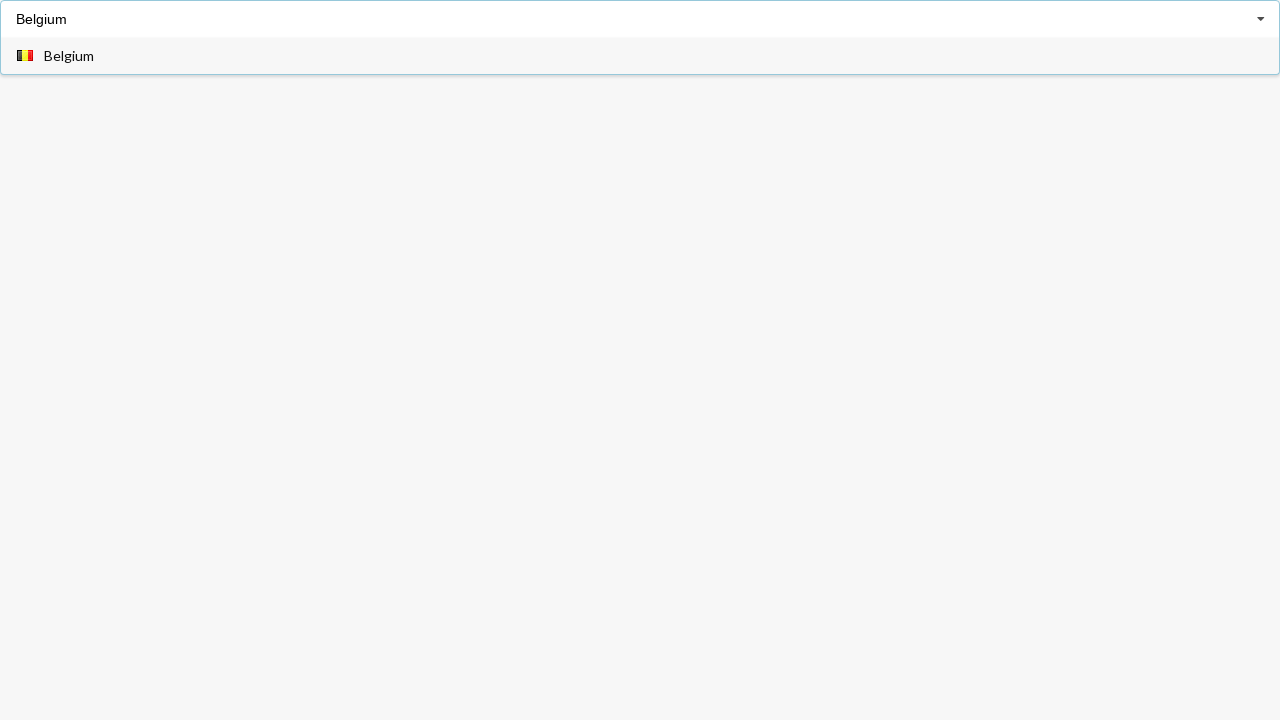

Dropdown items appeared after typing Belgium
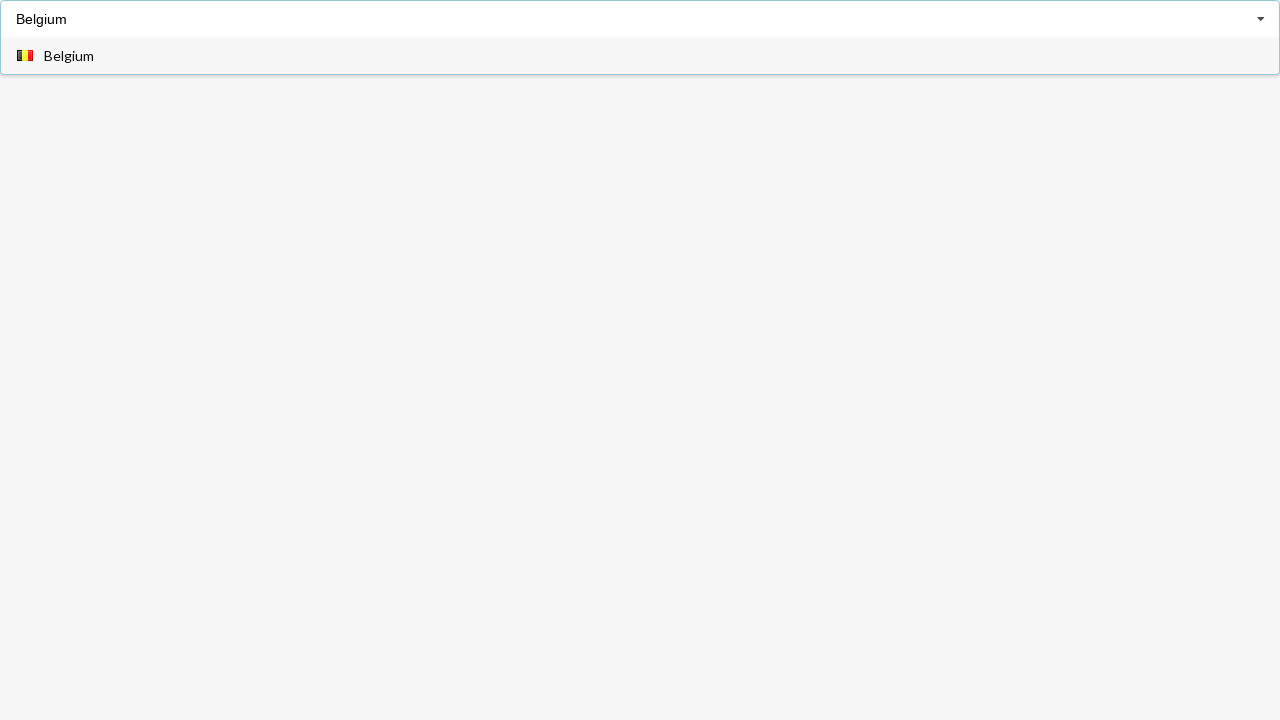

Scrolled Belgium option into view
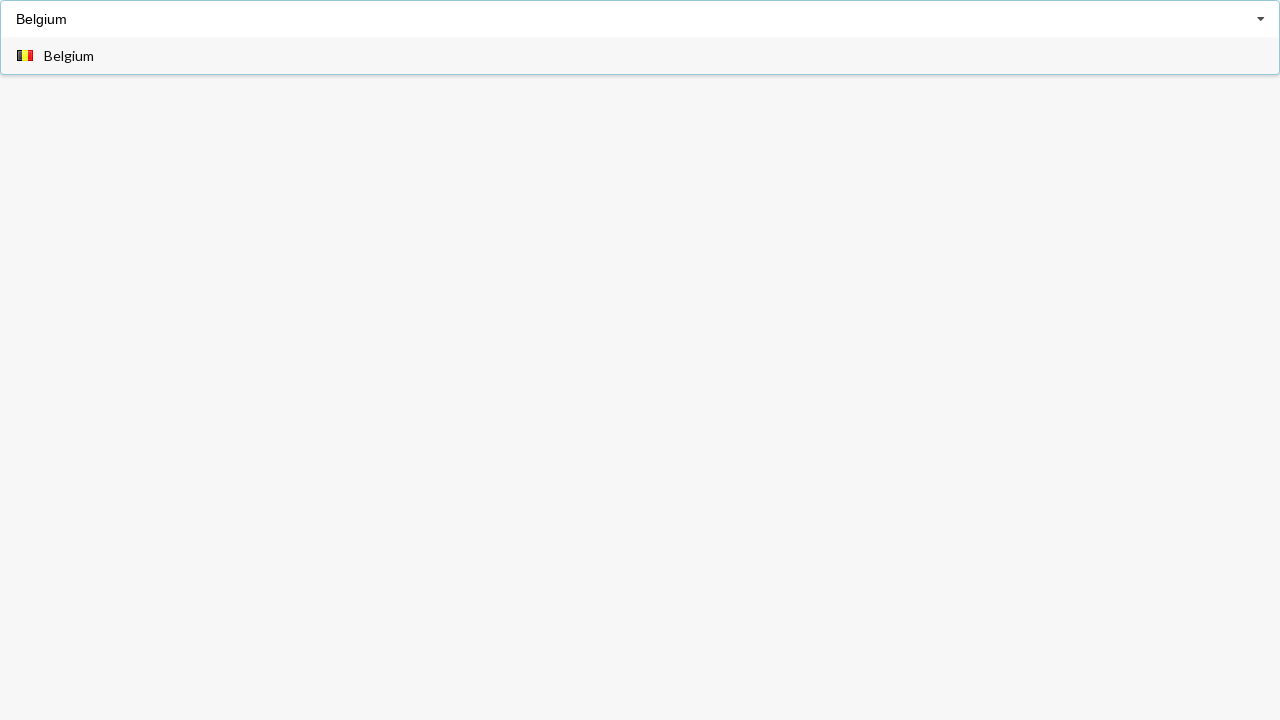

Clicked Belgium option to select it
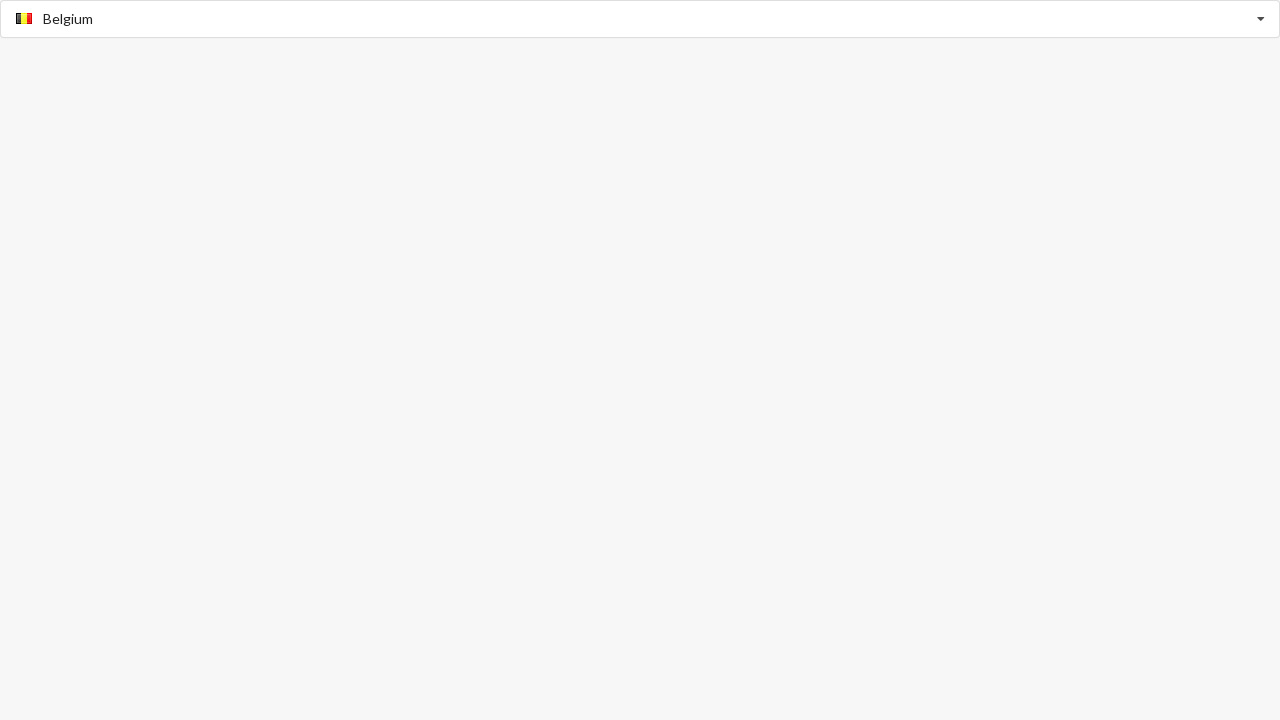

Verified Belgium was selected in dropdown
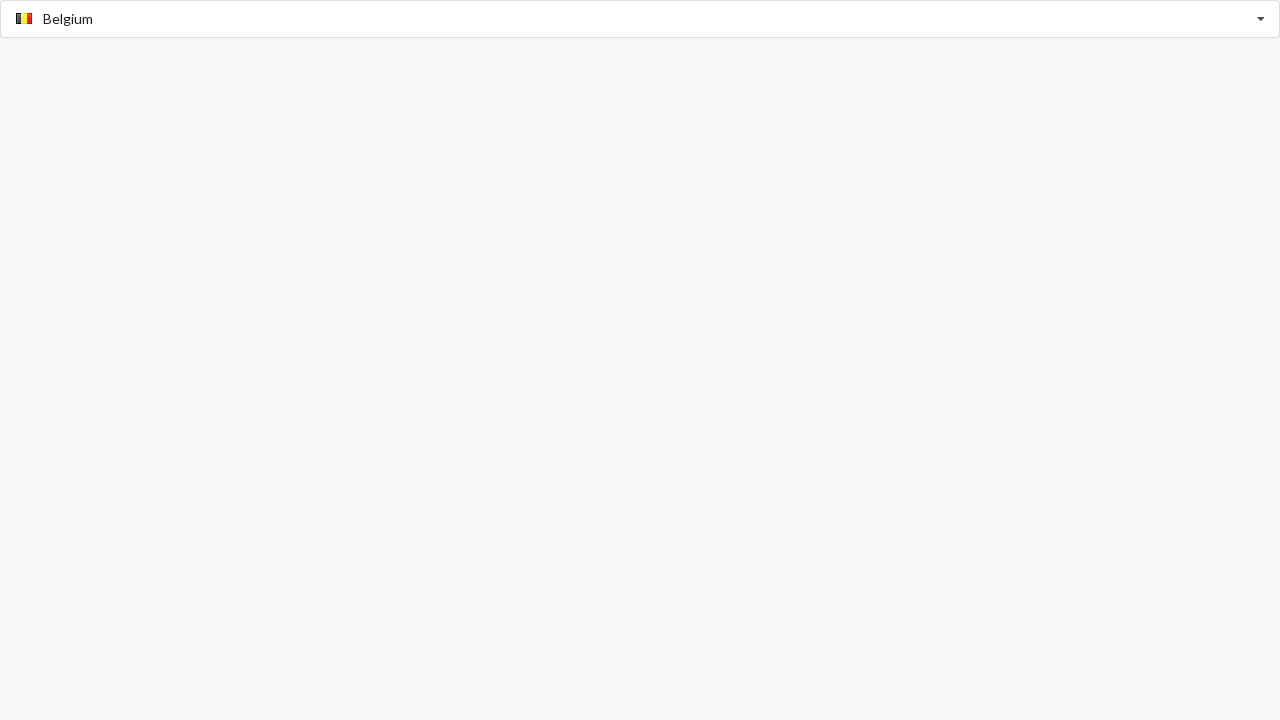

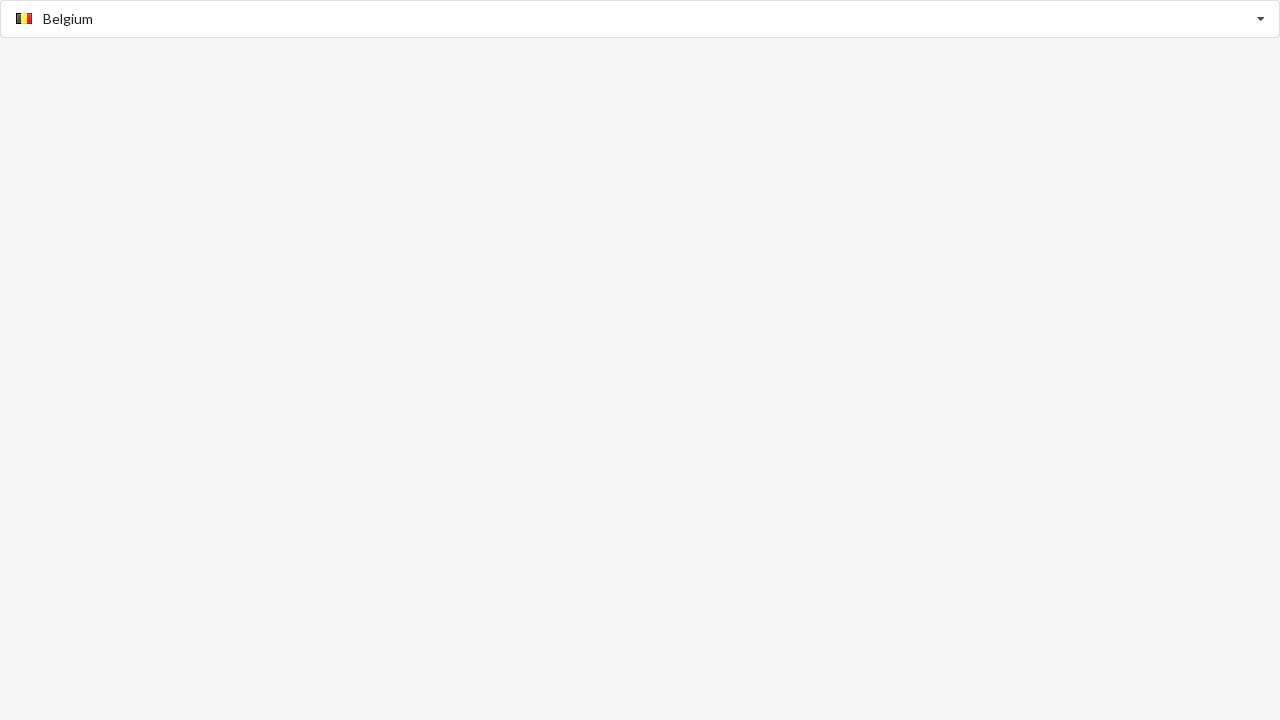